Tests clicking on a square in an online Tic Tac Toe game by selecting a specific position on the game board.

Starting URL: https://playtictactoe.org/

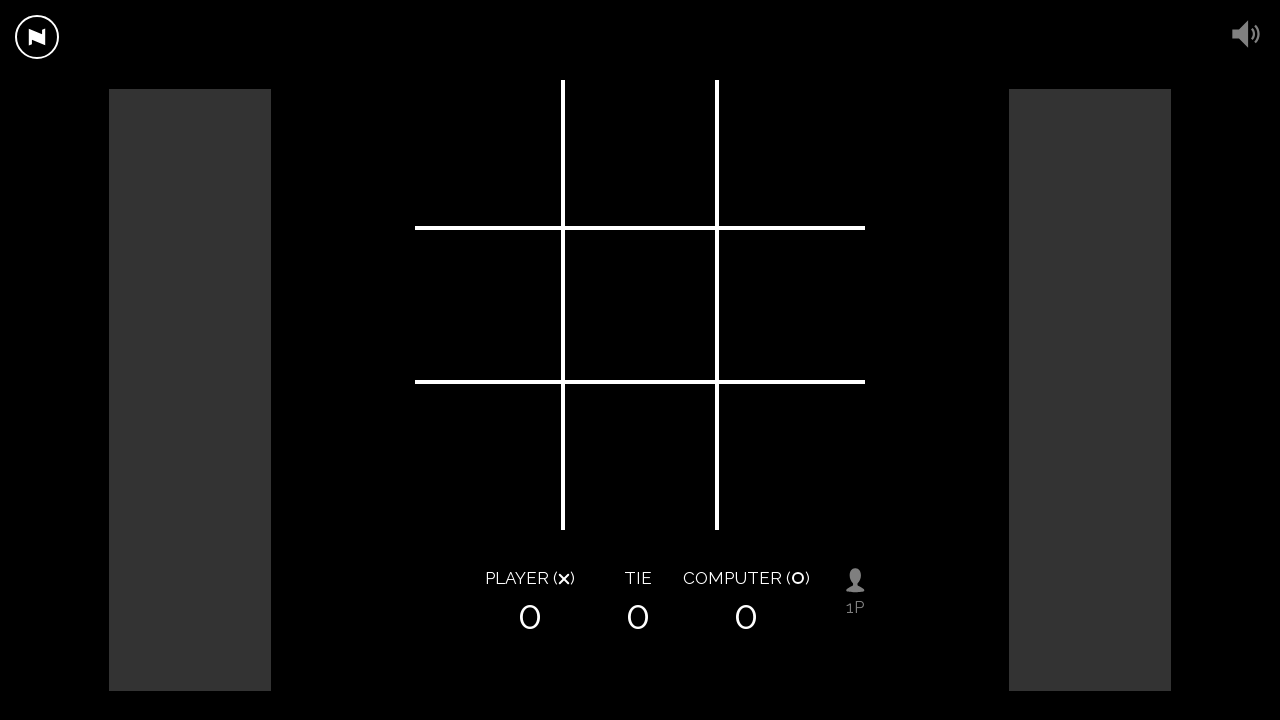

Waited for Tic Tac Toe game board to load
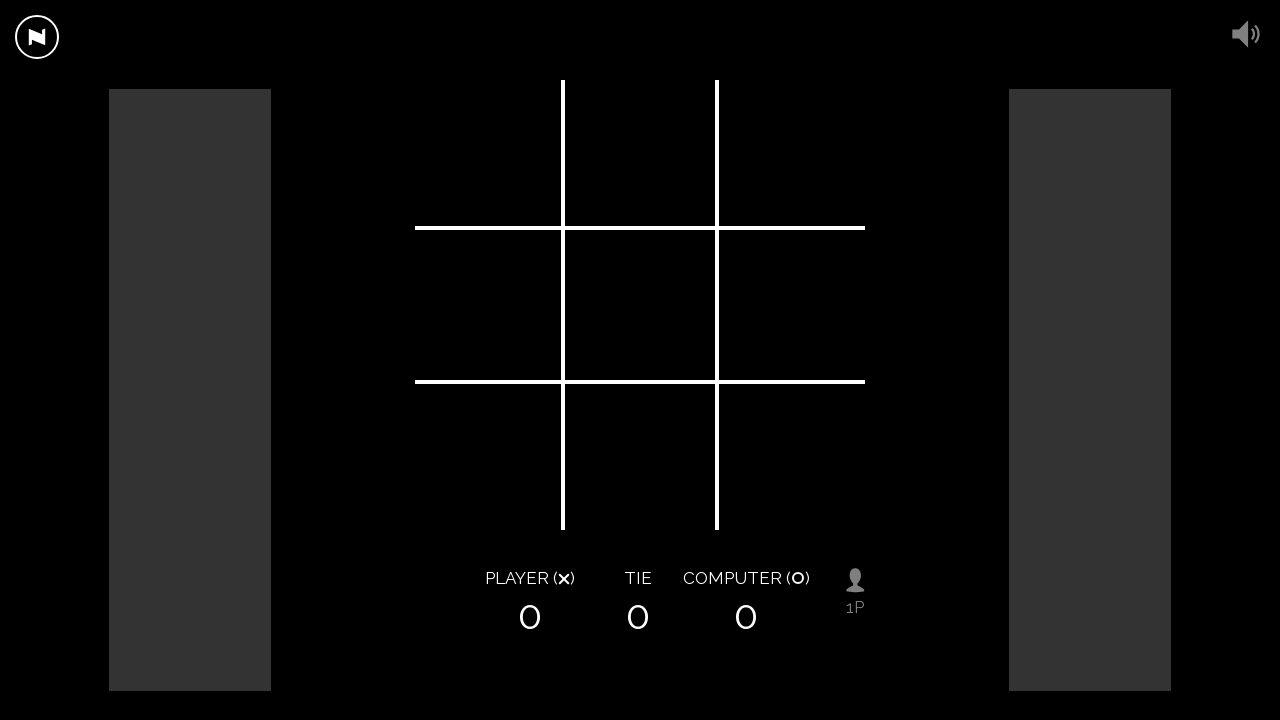

Clicked on center square of Tic Tac Toe board at (640, 305) on //div[@class='square']
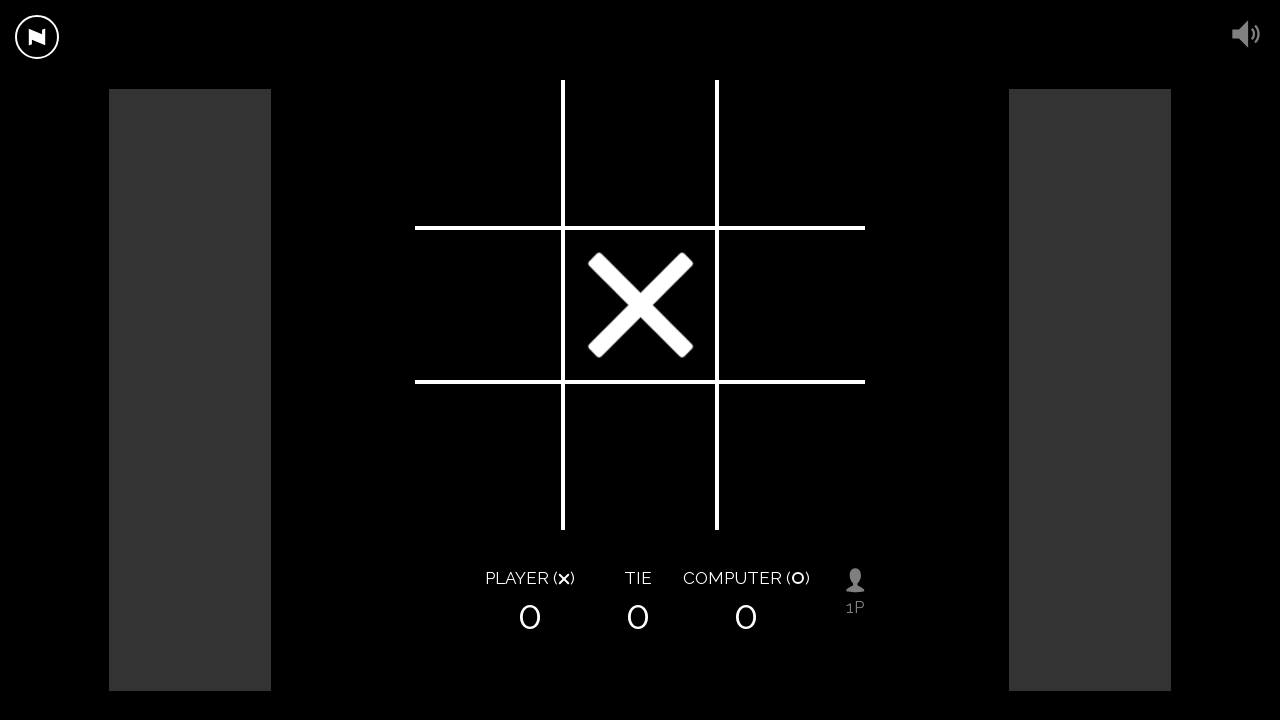

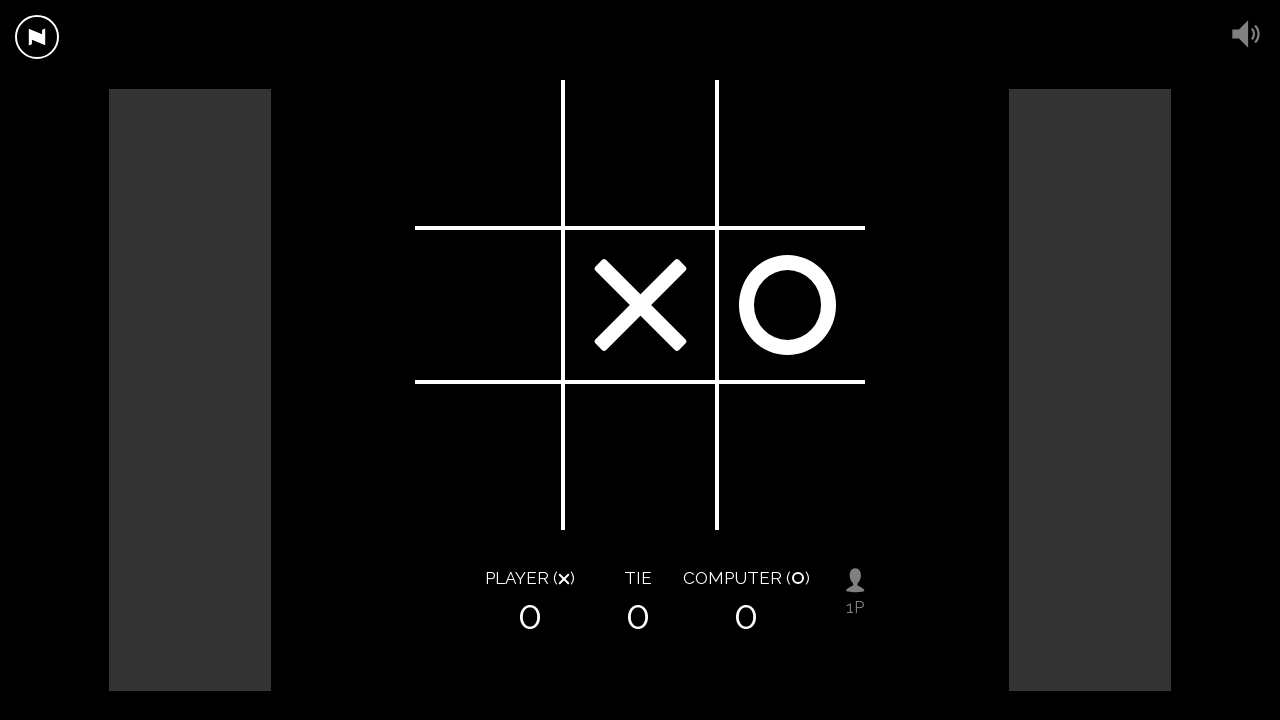